Tests the Text Box form on DemoQA website by navigating to the Elements section, filling out all text fields (name, email, current address, permanent address), and submitting the form

Starting URL: https://demoqa.com/

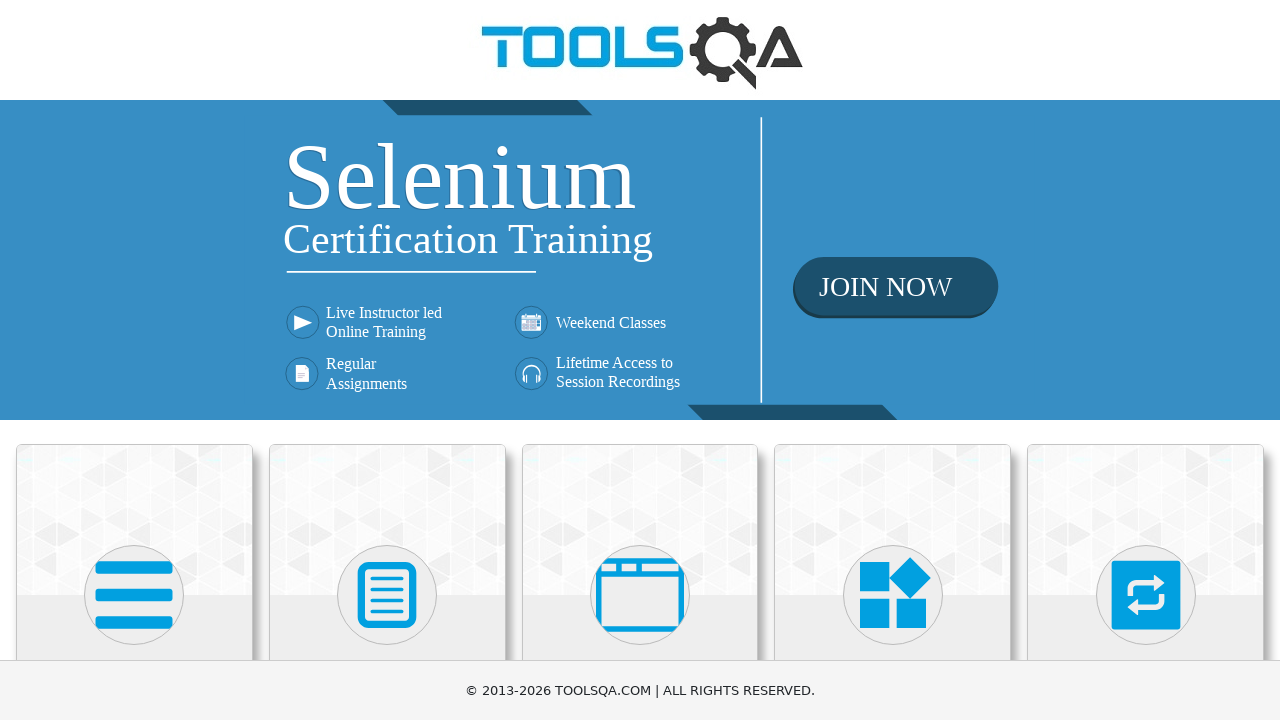

Scrolled Elements section into view
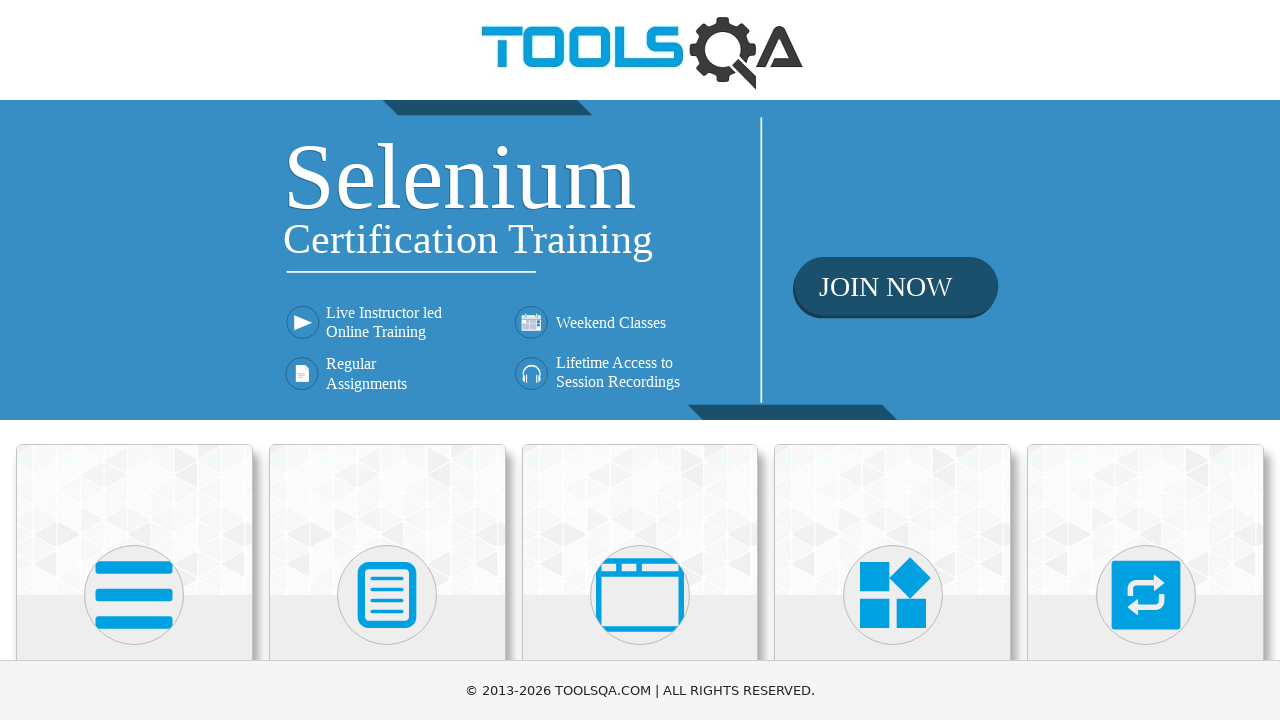

Clicked on Elements section at (134, 360) on xpath=//h5[.='Elements']
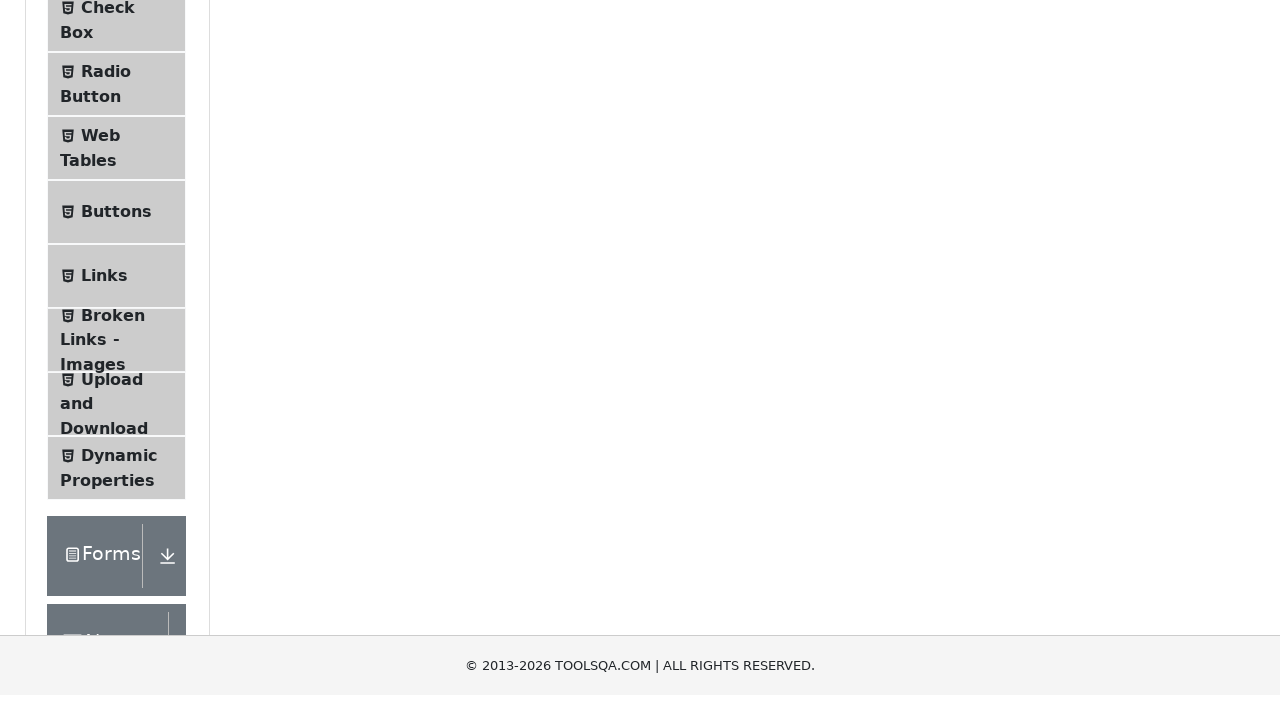

Clicked on Text Box menu item at (119, 261) on xpath=//span[.='Text Box']
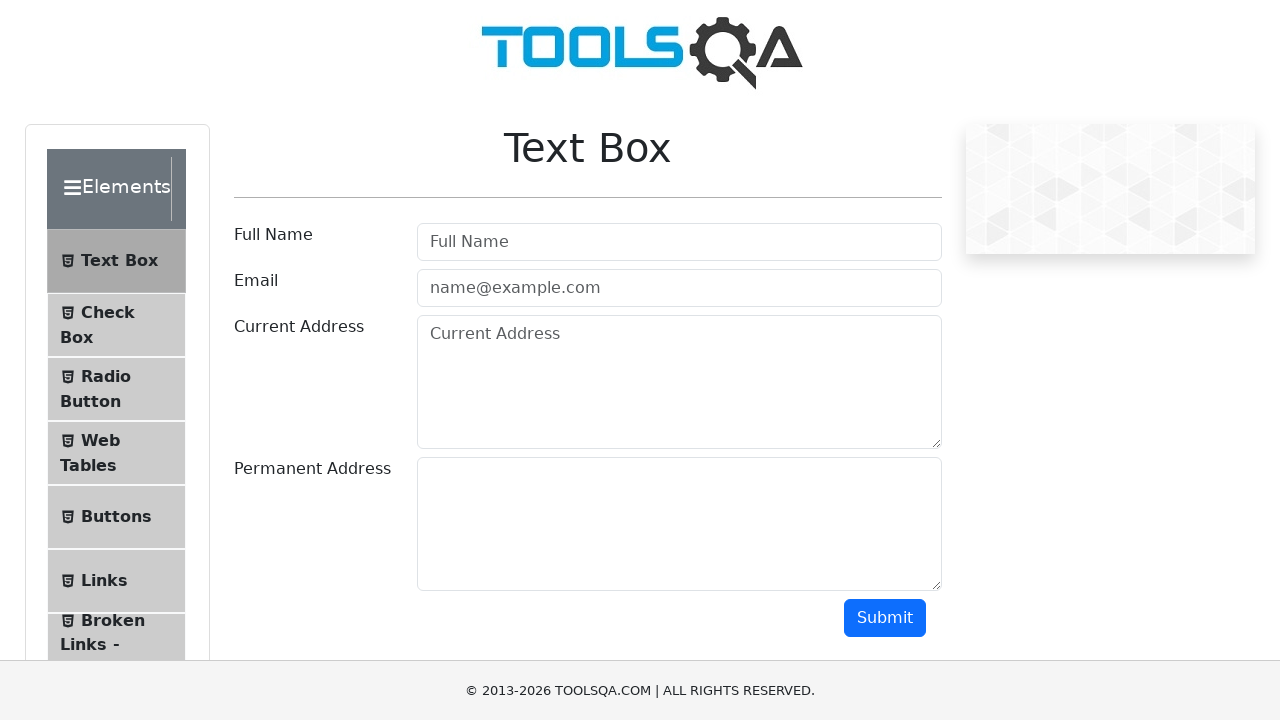

Filled in Full Name field with 'Welcome to python' on //input[@placeholder='Full Name']
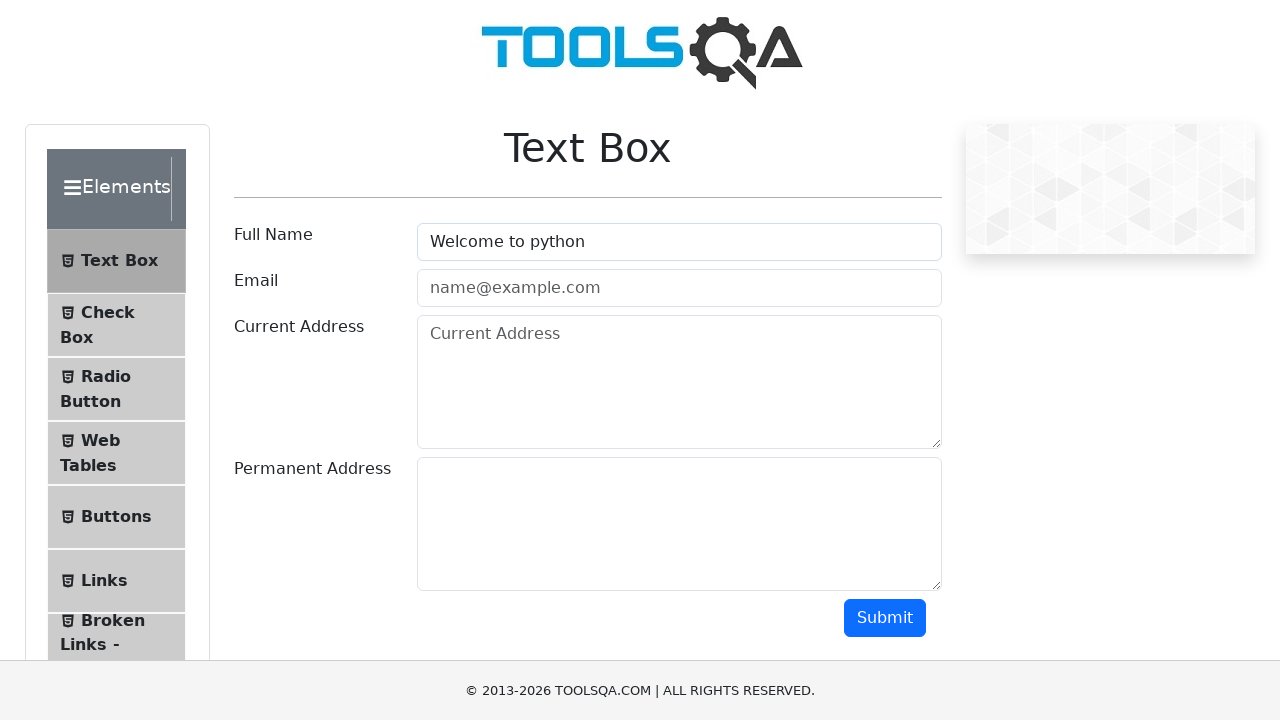

Filled in Email field with 'ayyappa@gmail.com' on //input[@placeholder='name@example.com']
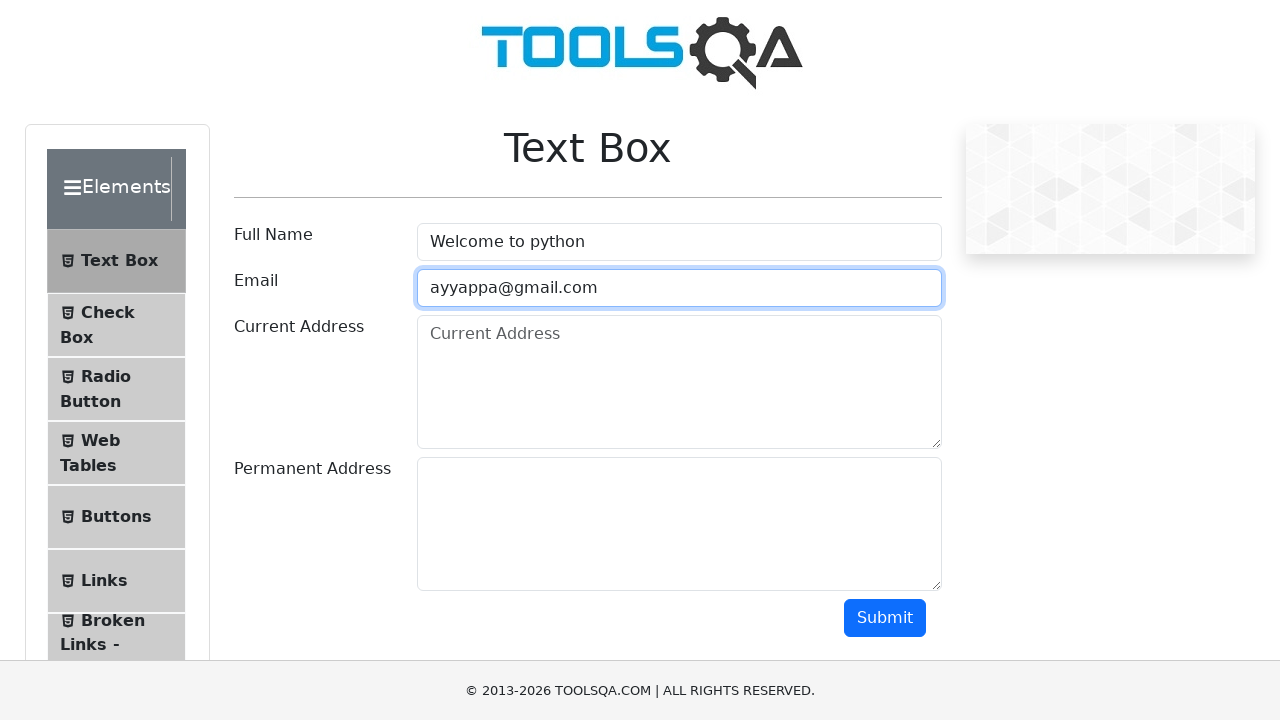

Filled in Current Address field with 'chennai' on //*[@placeholder='Current Address']
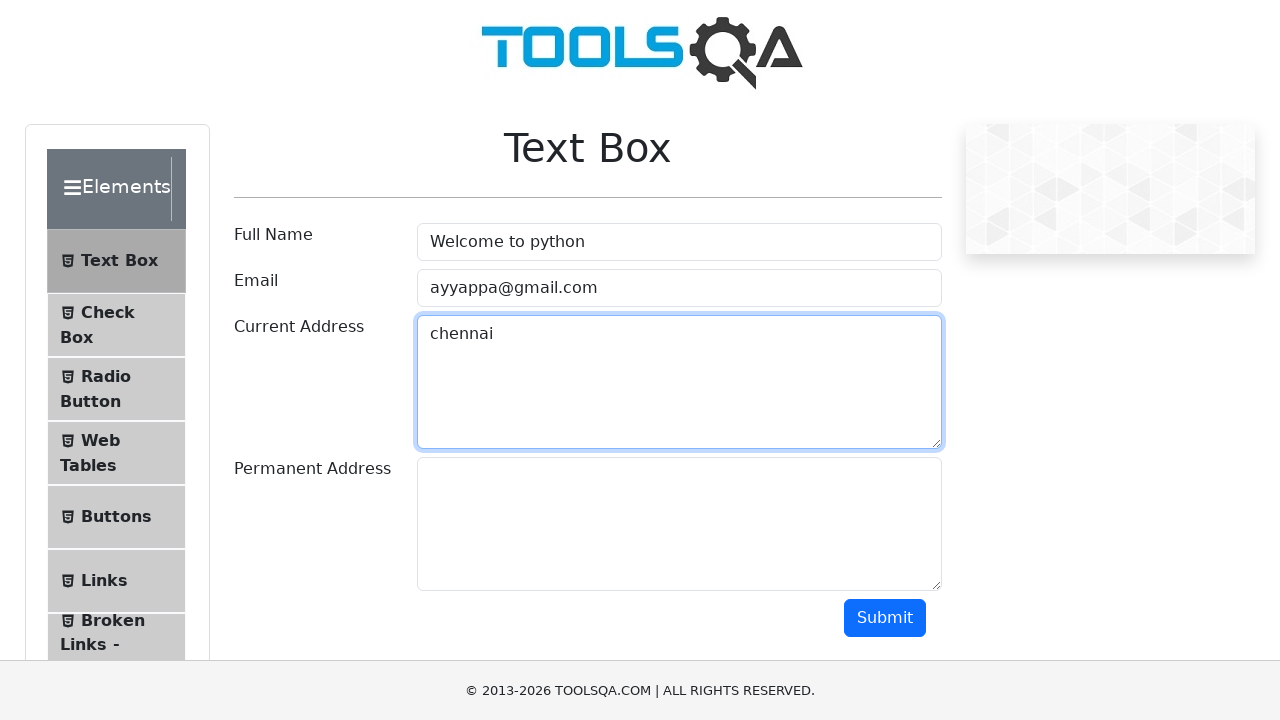

Scrolled Permanent Address field into view
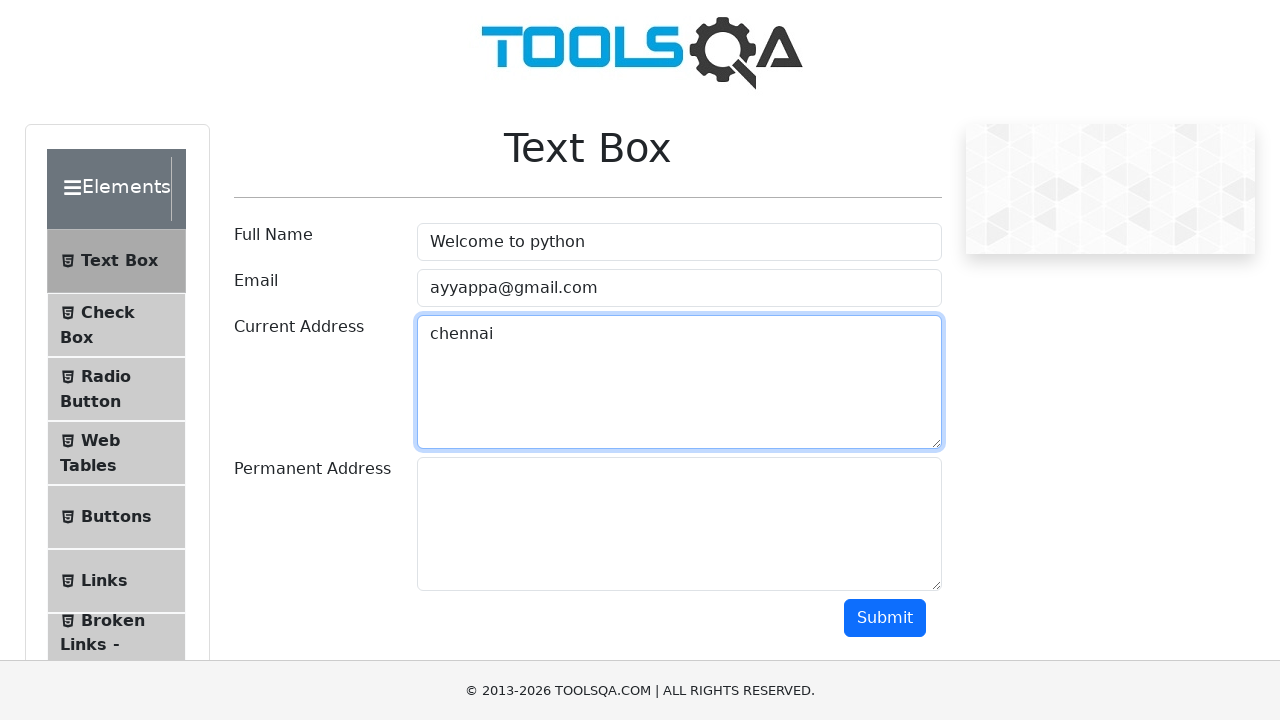

Filled in Permanent Address field with 'Tirupati' on #permanentAddress
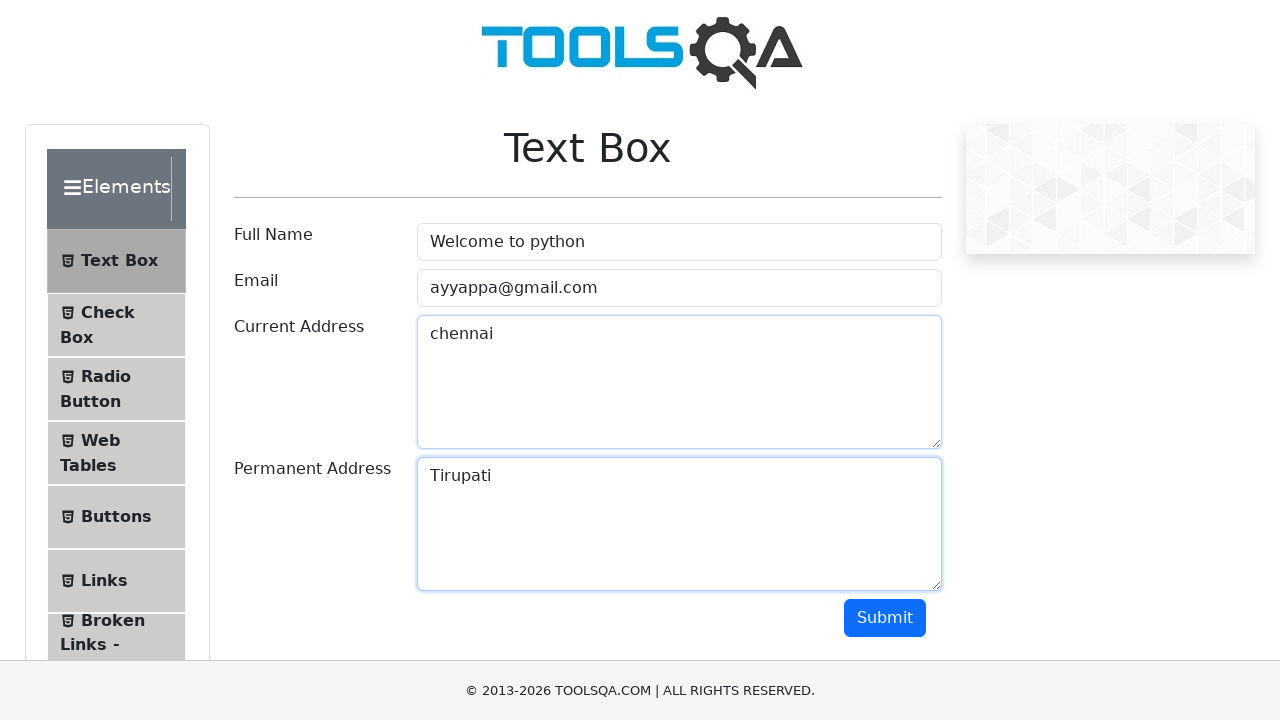

Clicked submit button to submit the form at (885, 618) on #submit
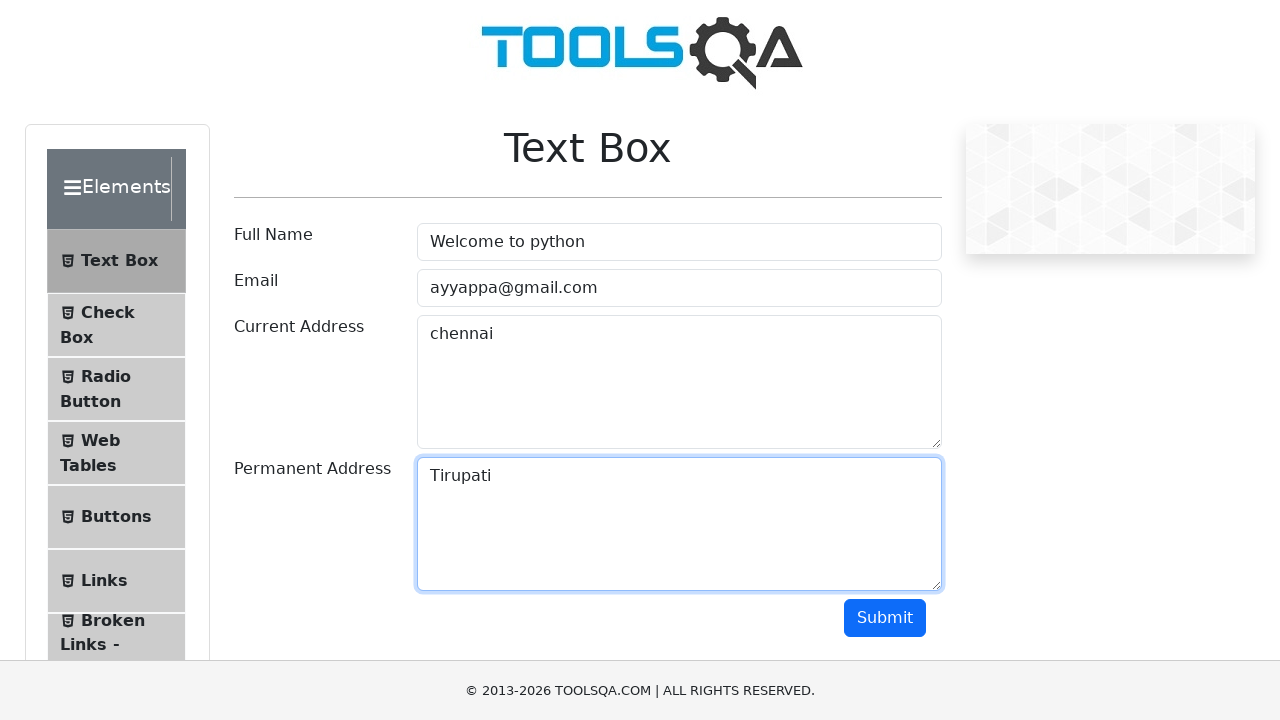

Form results loaded and name field appeared
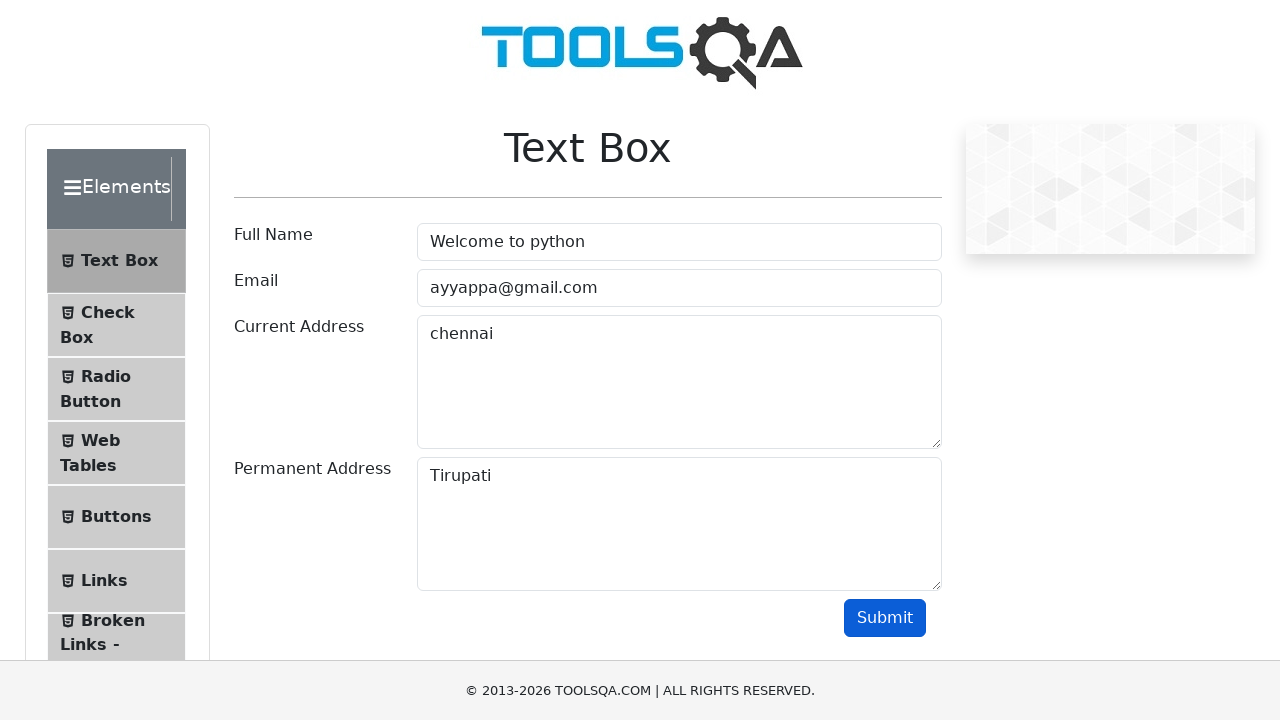

Retrieved submitted name: Name:Welcome to python
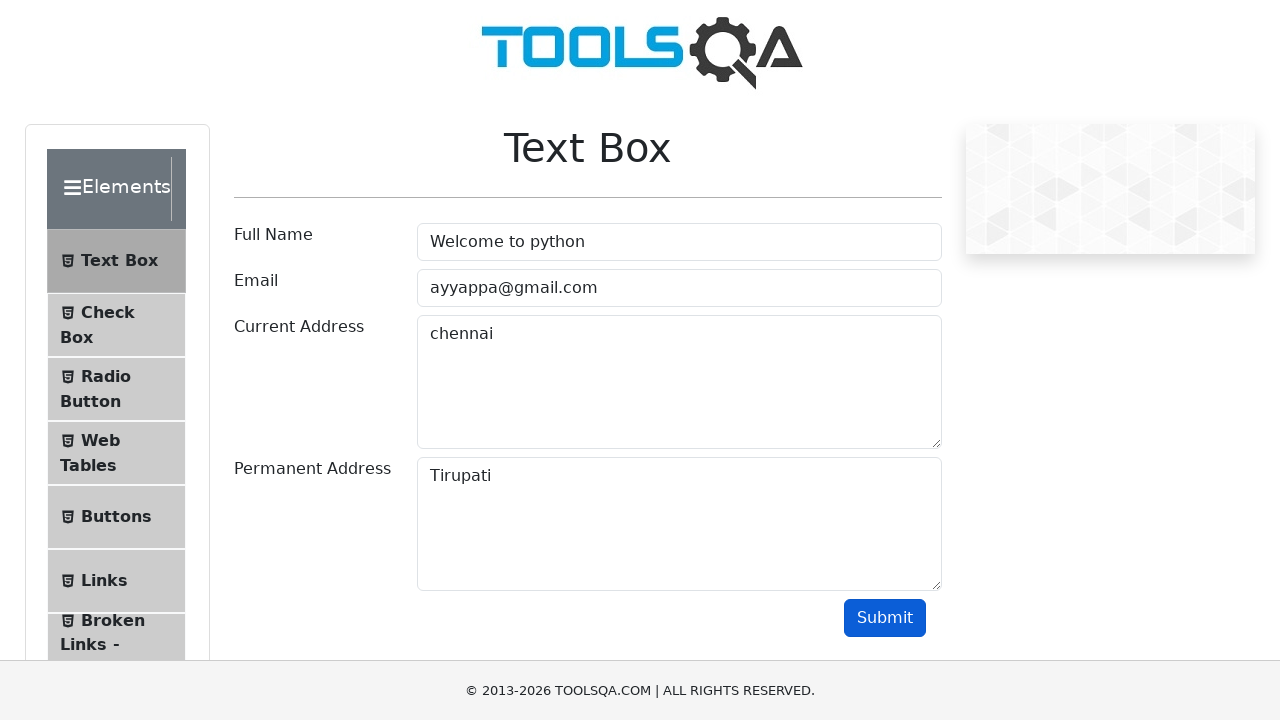

Retrieved submitted email: Email:ayyappa@gmail.com
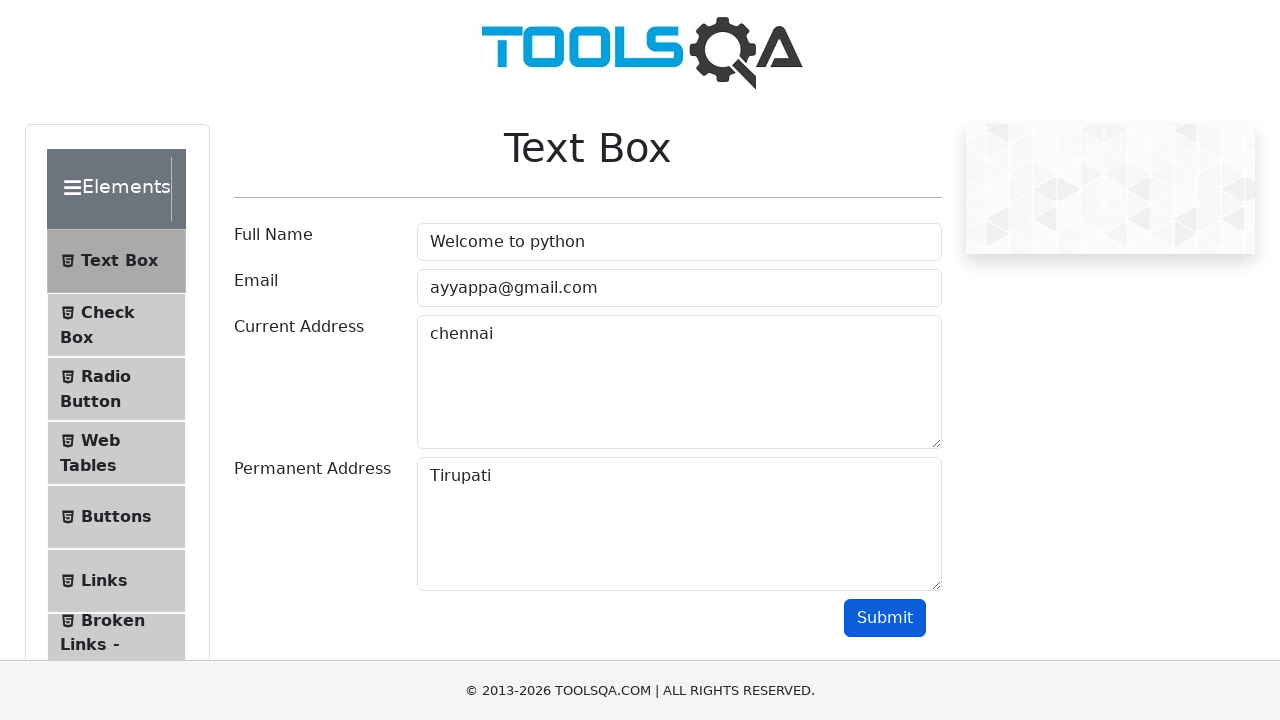

Retrieved submitted current address: Current Address :chennai 
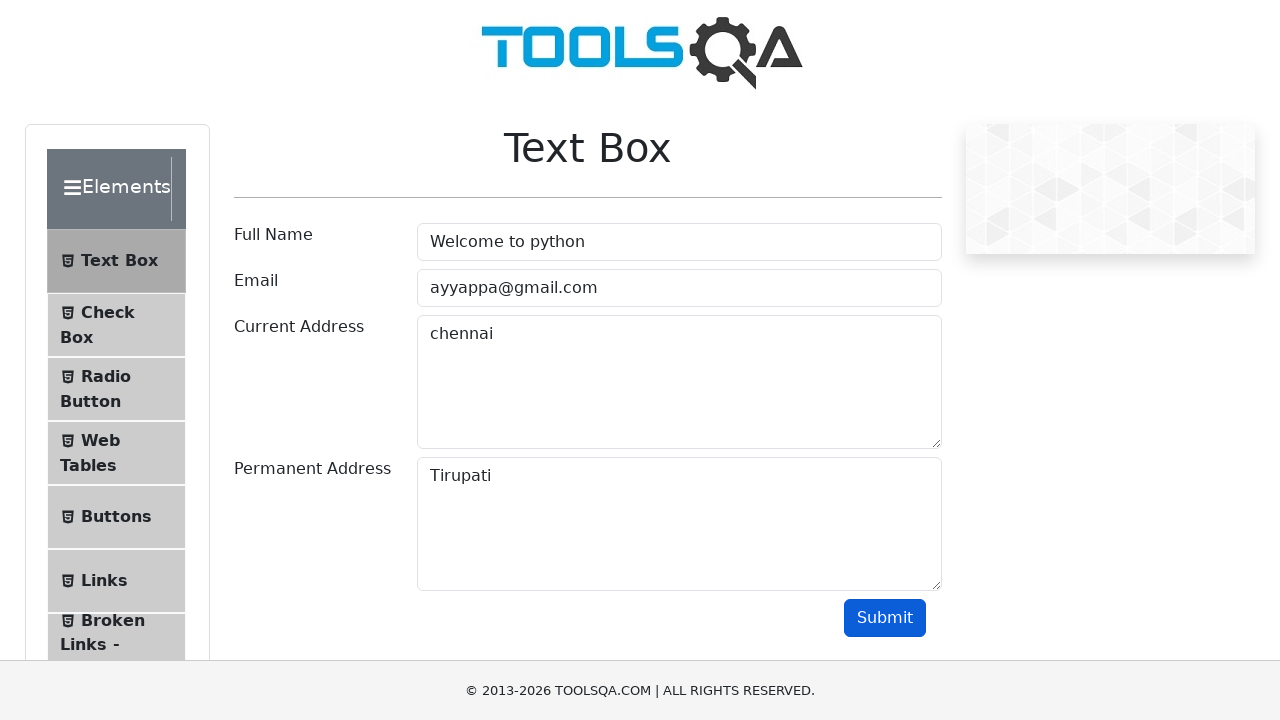

Retrieved submitted permanent address: Permananet Address :Tirupati
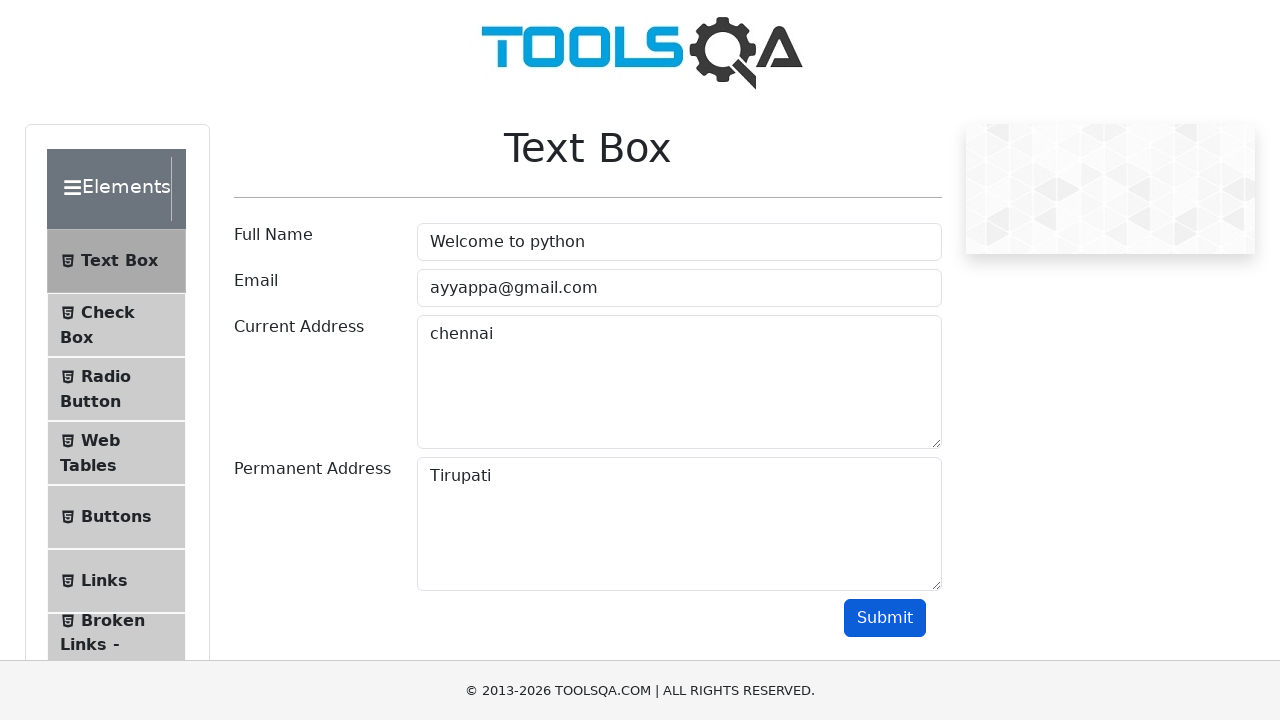

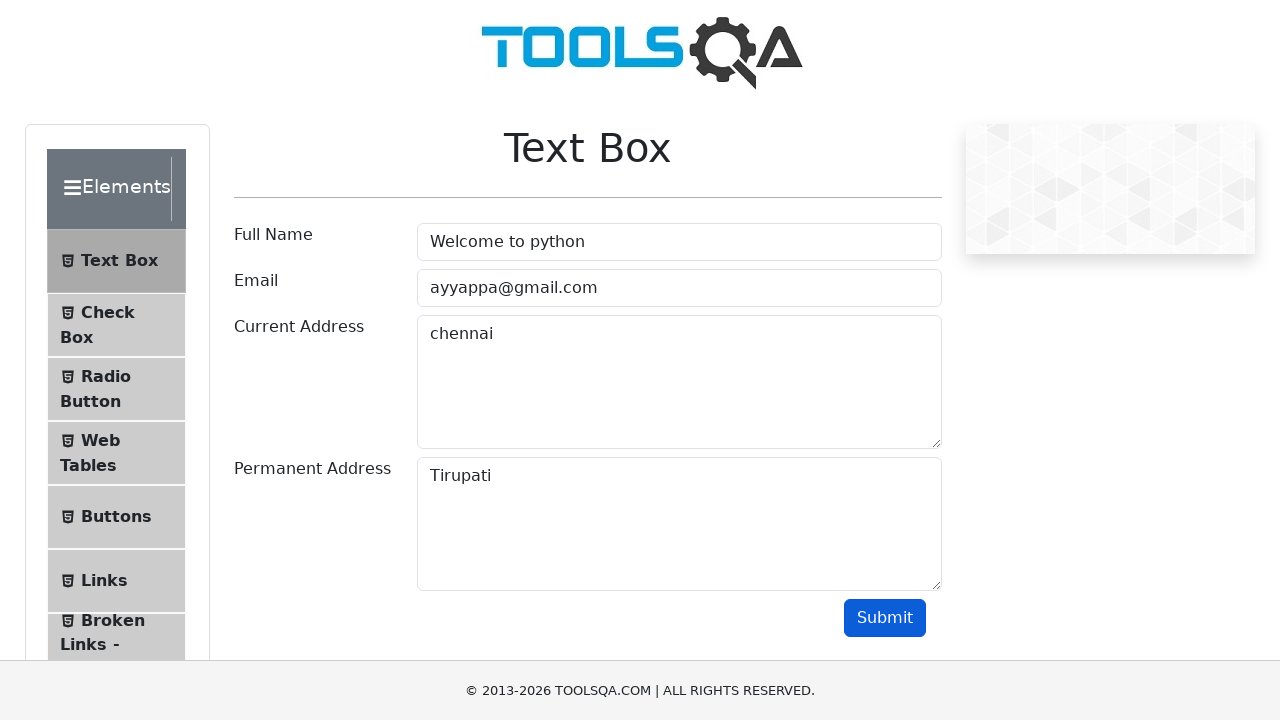